Performs a drag and drop action from the draggable box to a specific offset position

Starting URL: https://crossbrowsertesting.github.io/drag-and-drop

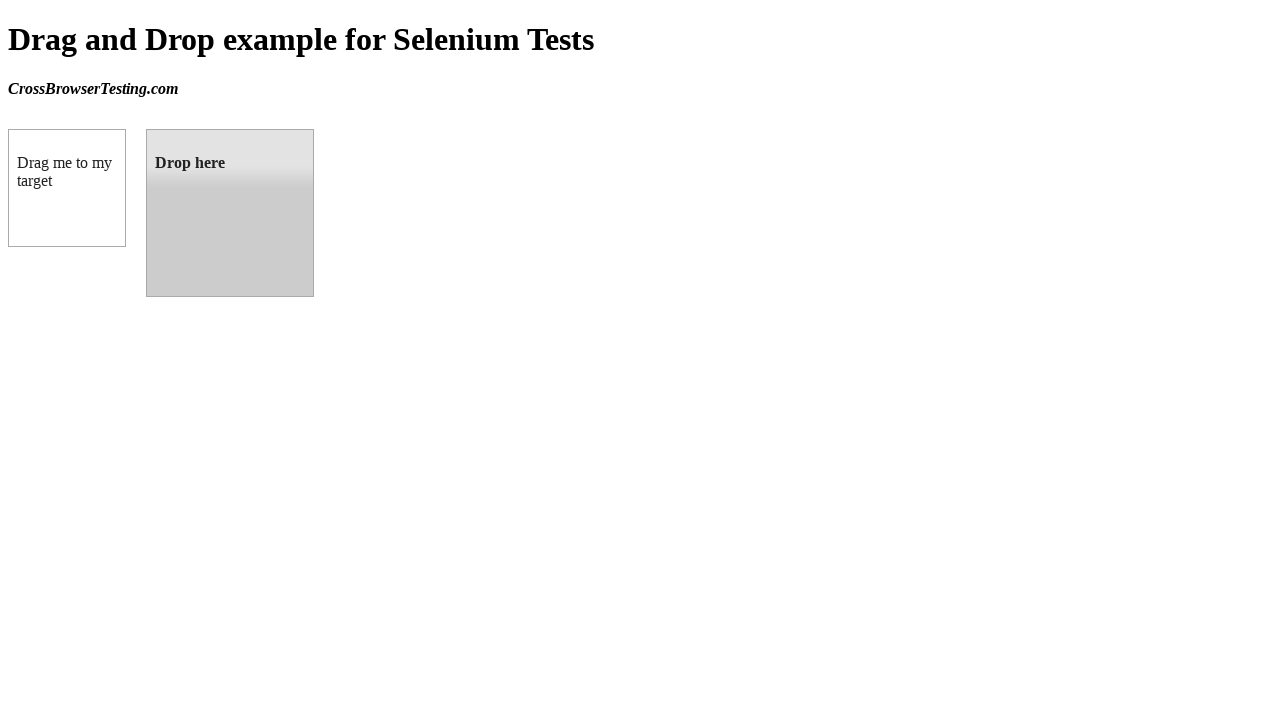

Located the draggable element (box A)
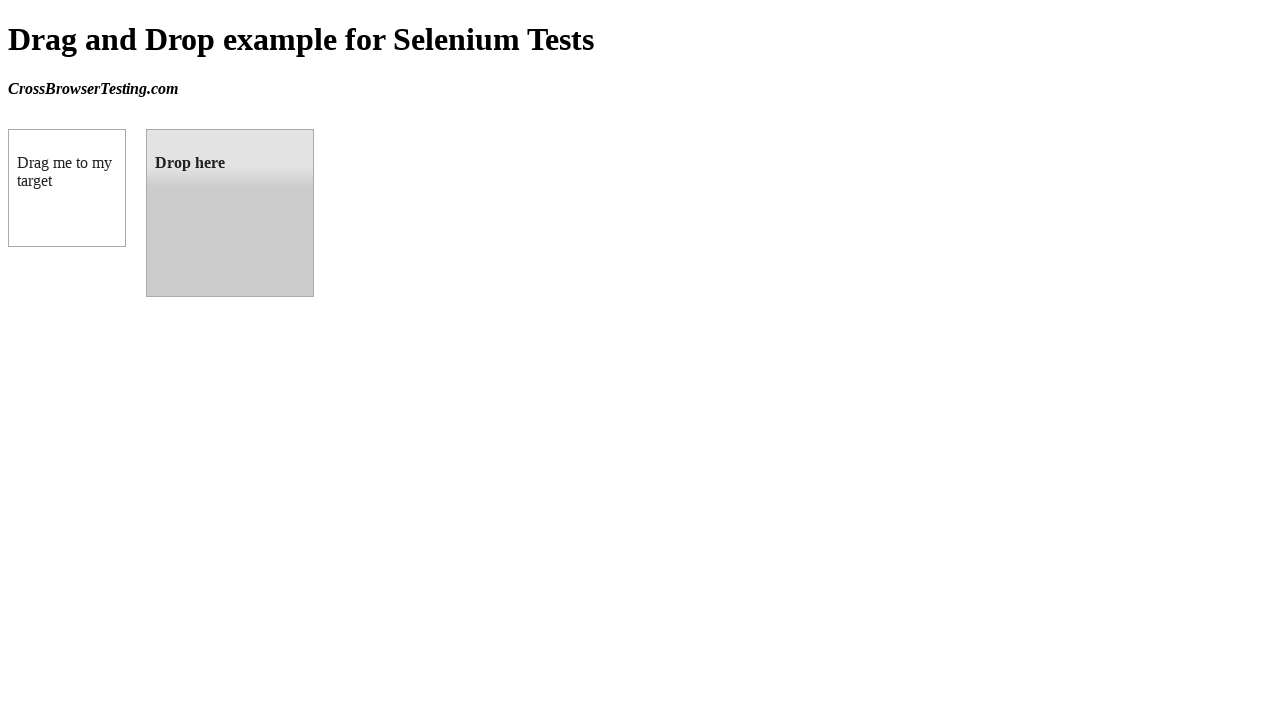

Located the droppable target element
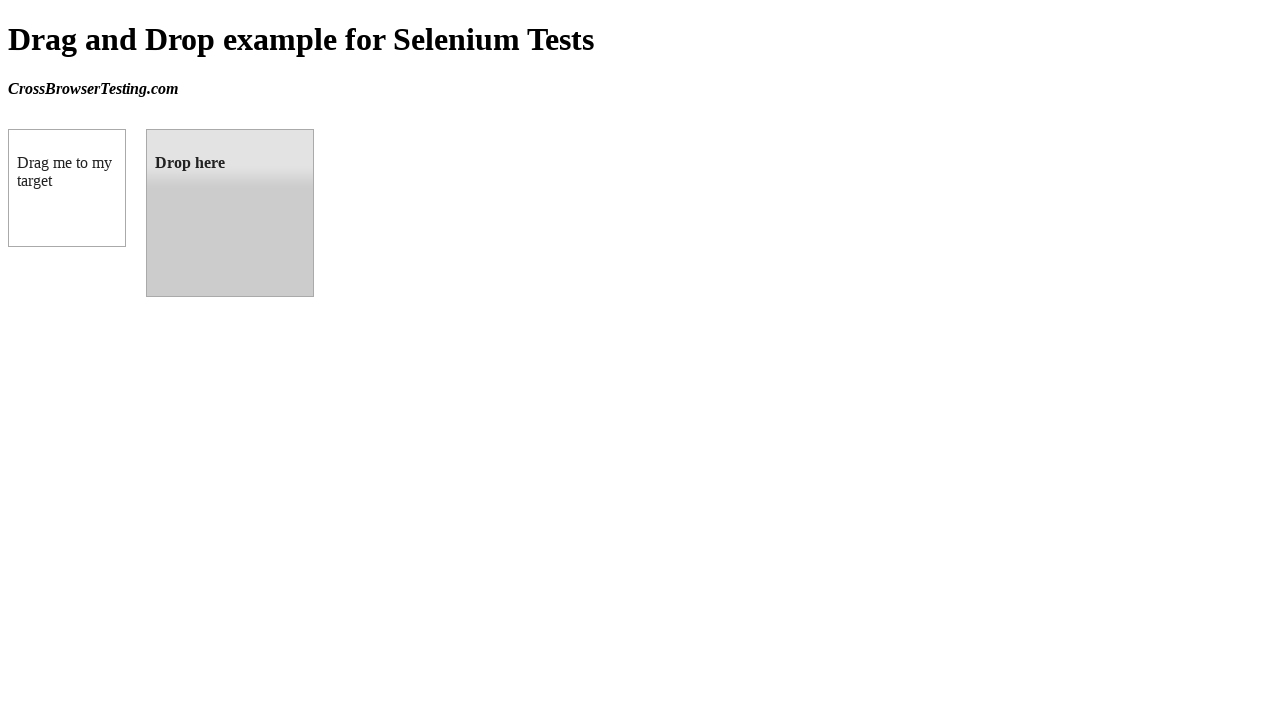

Retrieved bounding box of target element
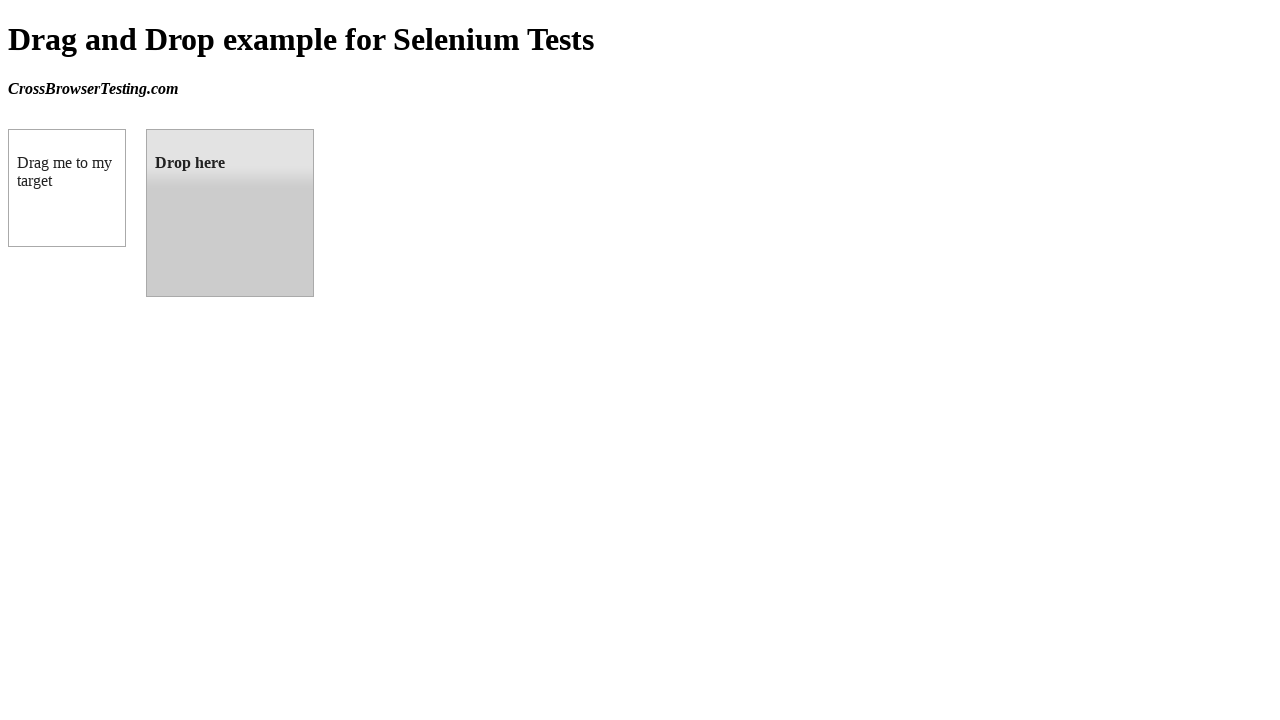

Performed drag and drop from draggable box to target position at (230, 213)
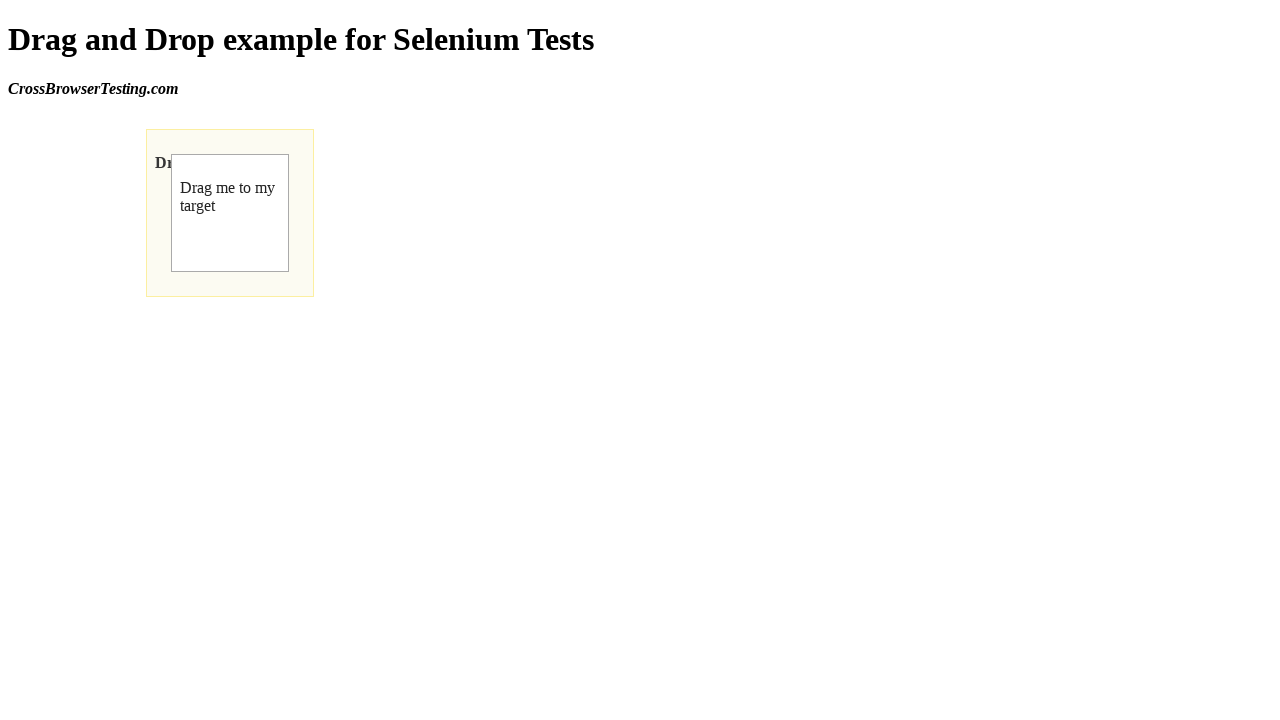

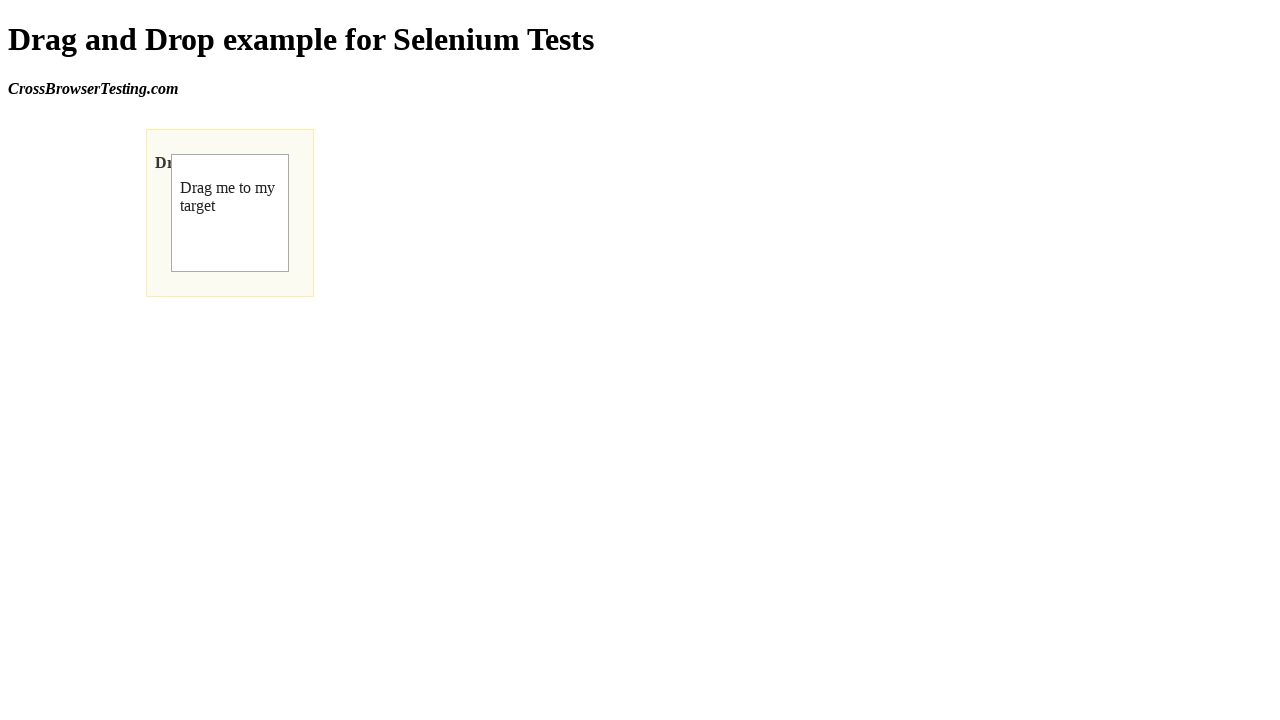